Navigates to 4pda.to website and takes a screenshot to verify the page loads correctly

Starting URL: https://4pda.to/

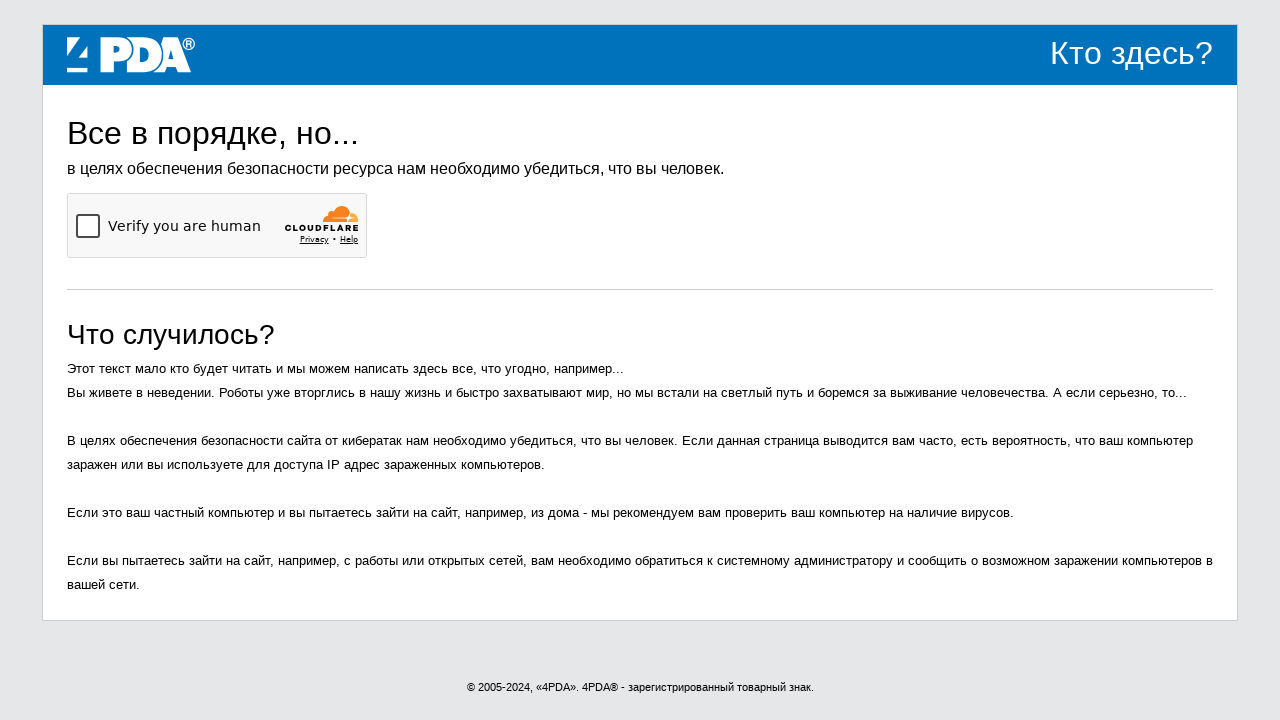

Waited for page to reach networkidle state
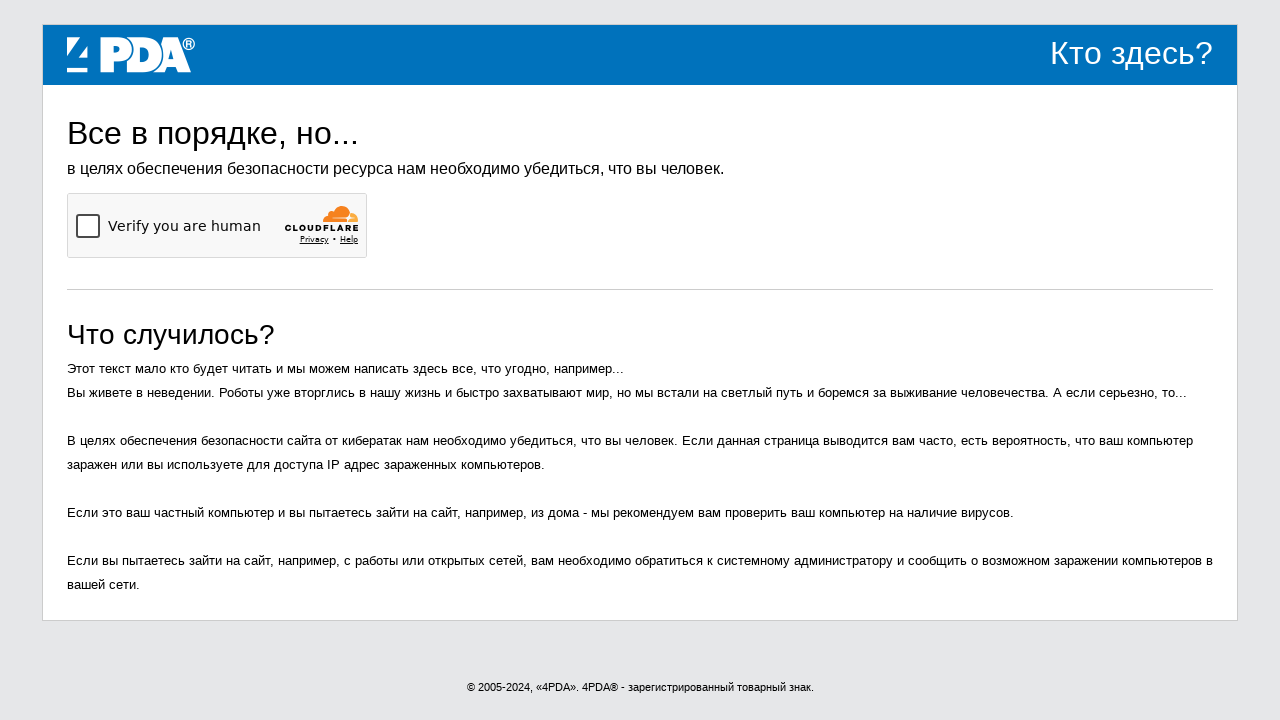

Captured screenshot of 4pda.to homepage to verify page loaded correctly
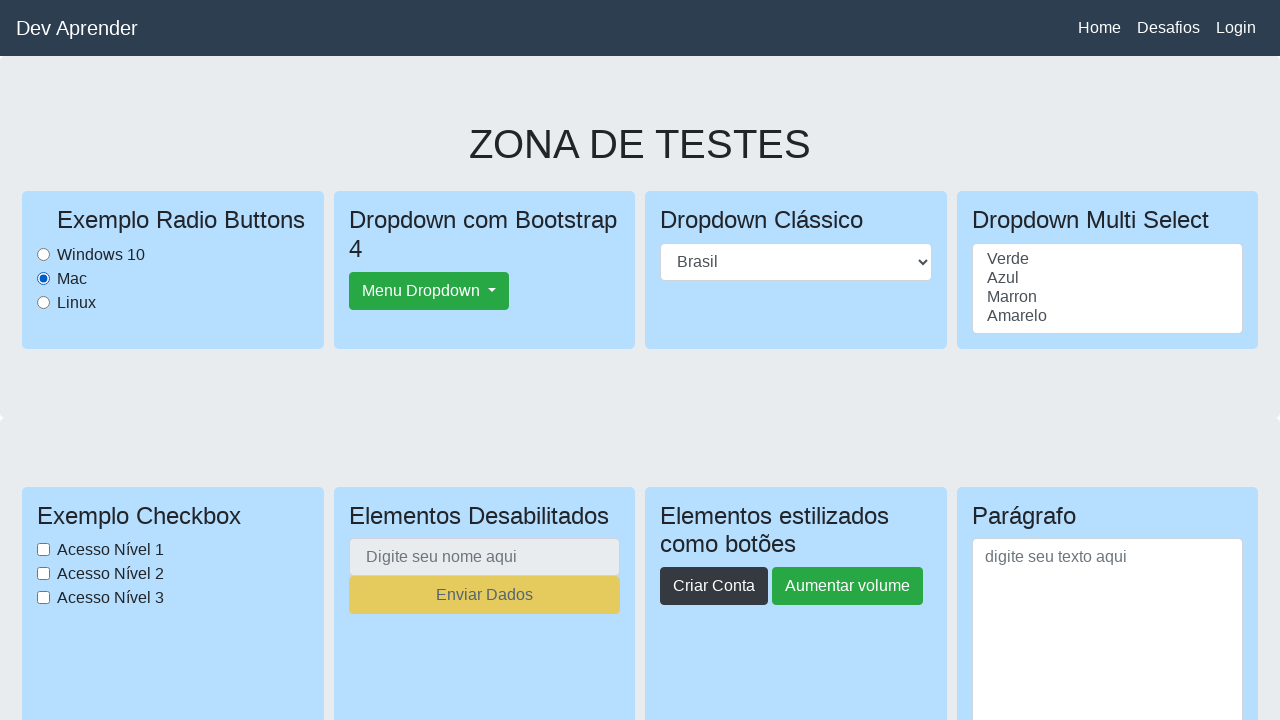

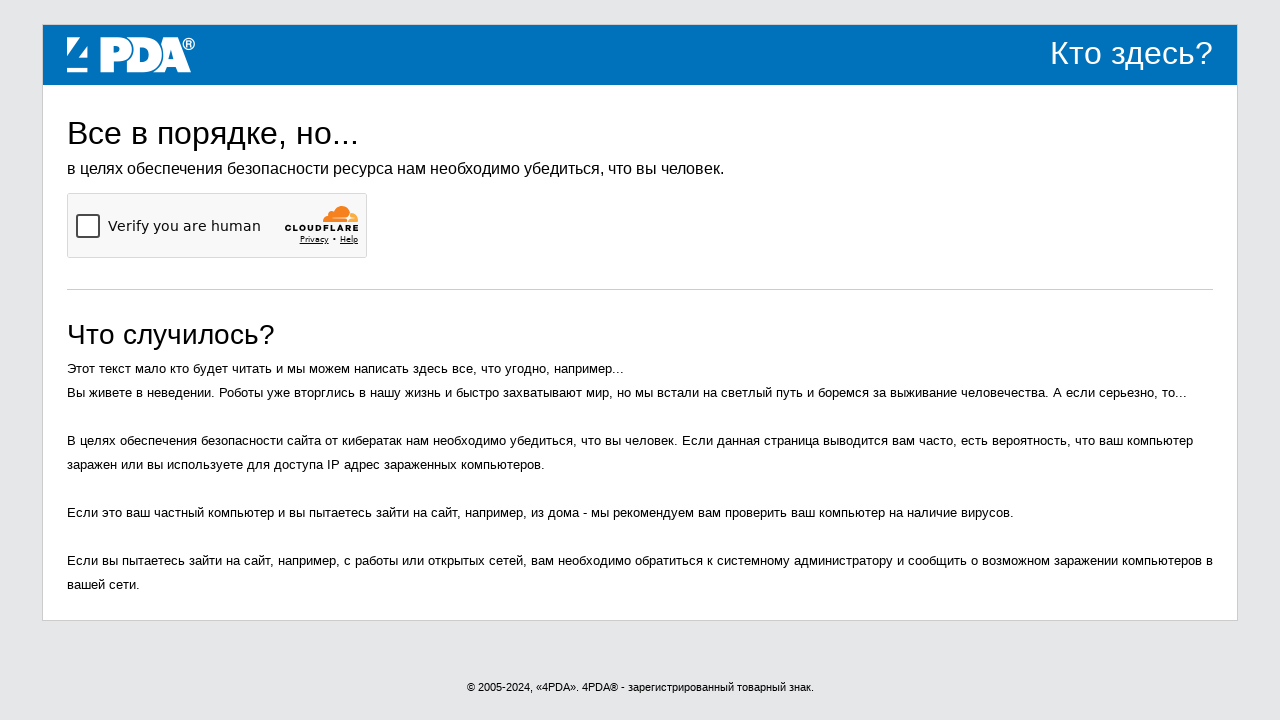